Tests navigation to the login page by hovering over the "My account" dropdown menu and clicking the Login link on an e-commerce playground site.

Starting URL: https://ecommerce-playground.lambdatest.io/

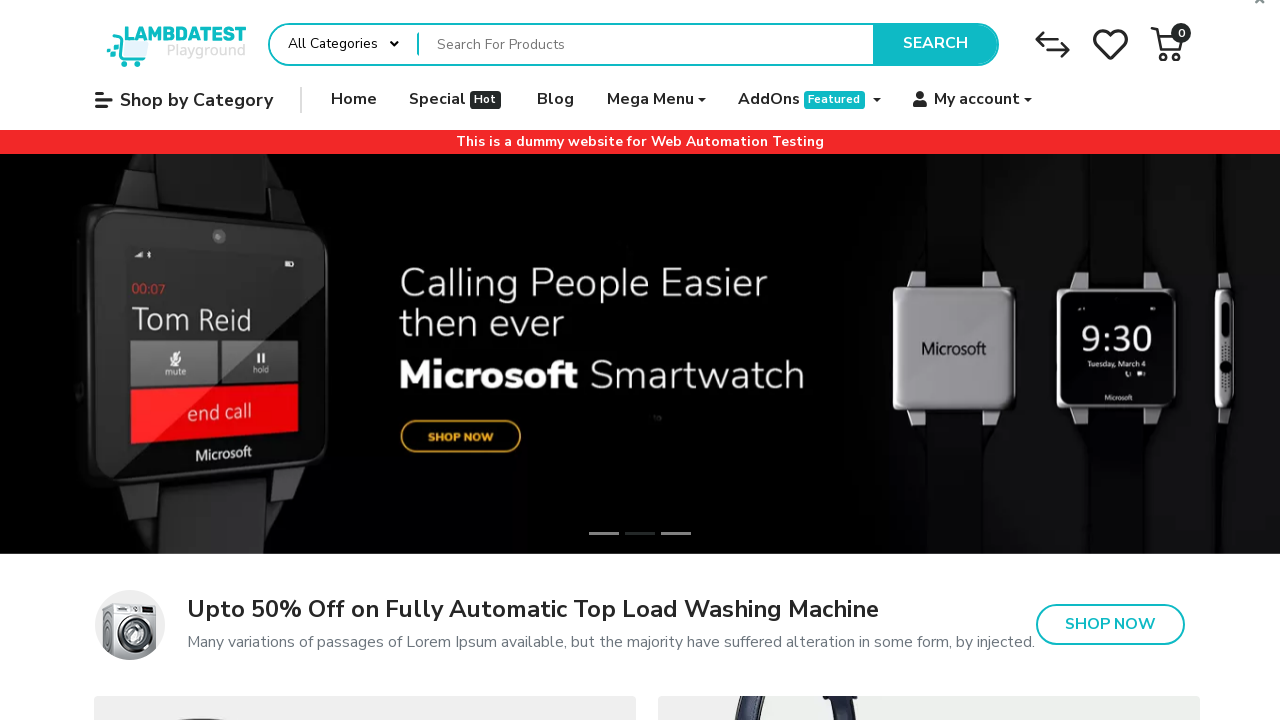

Hovered over 'My account' dropdown menu at (977, 100) on xpath=//a[@data-toggle='dropdown']//span[contains(.,'My account')]
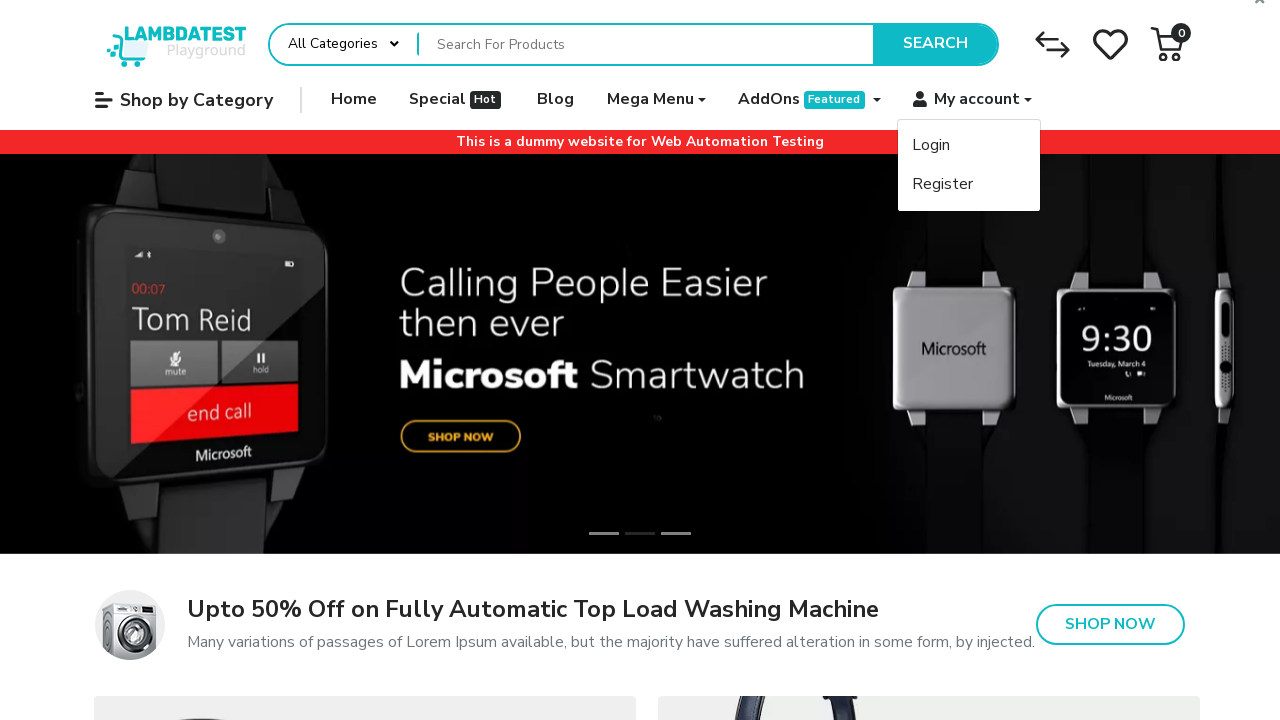

Clicked Login link at (931, 146) on text=Login
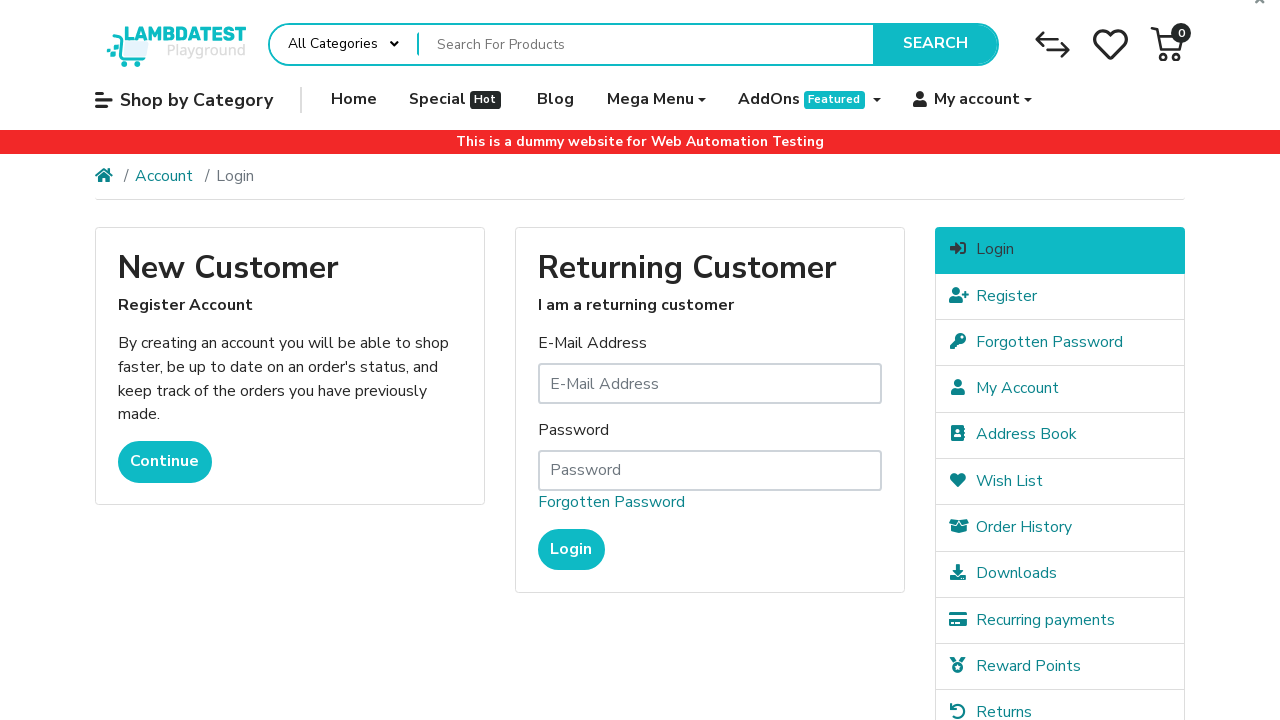

Login page loaded successfully
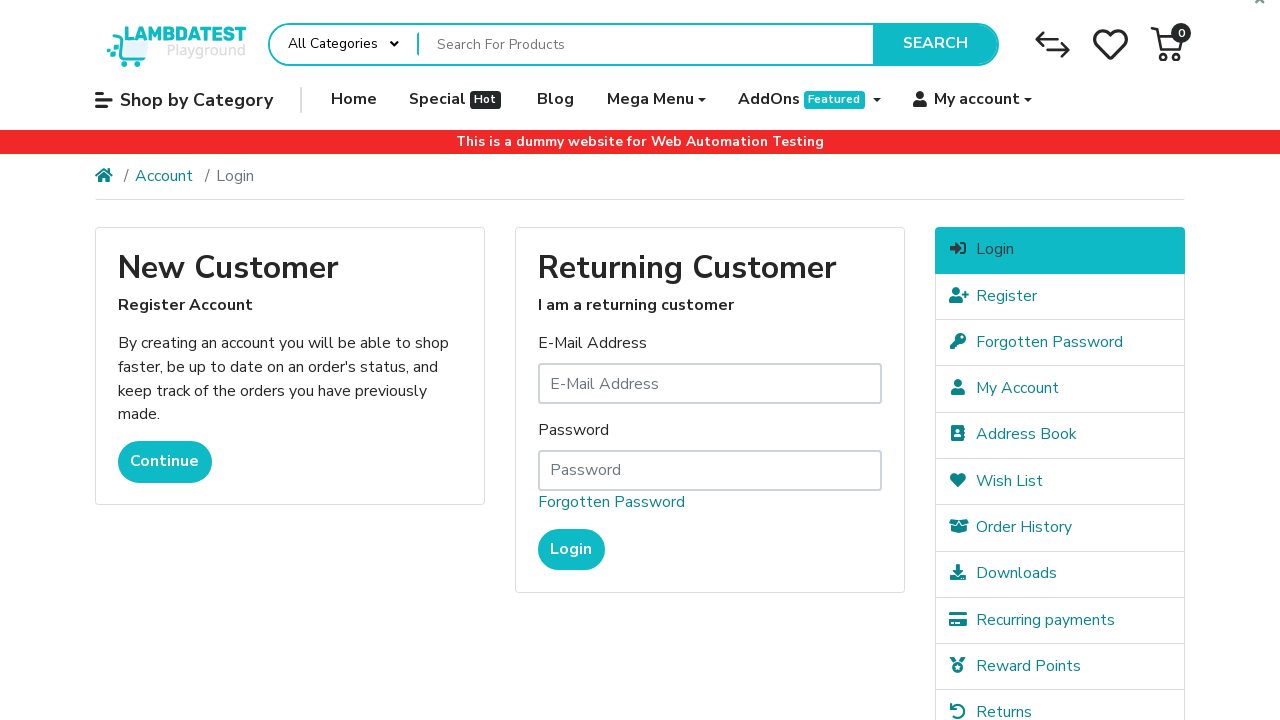

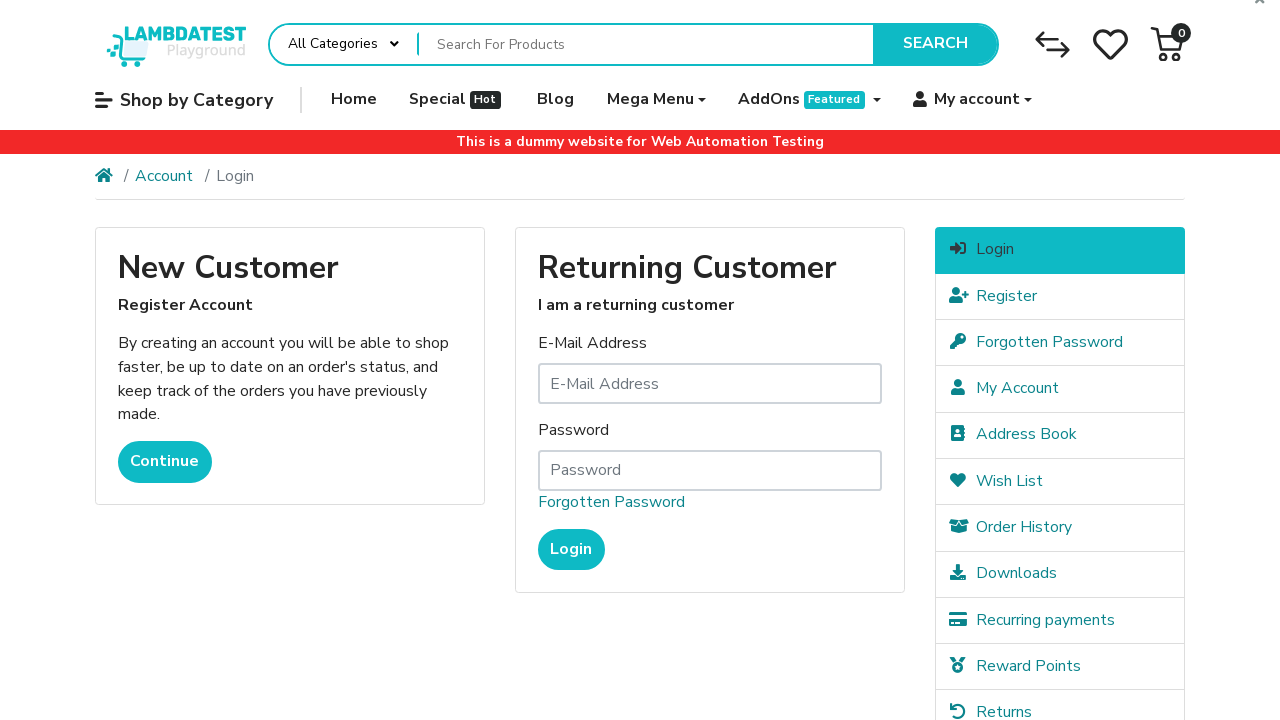